Tests navigation to the products page on automationexercise.com, handles potential ad overlays, and verifies the page URL and header are correct.

Starting URL: http://automationexercise.com

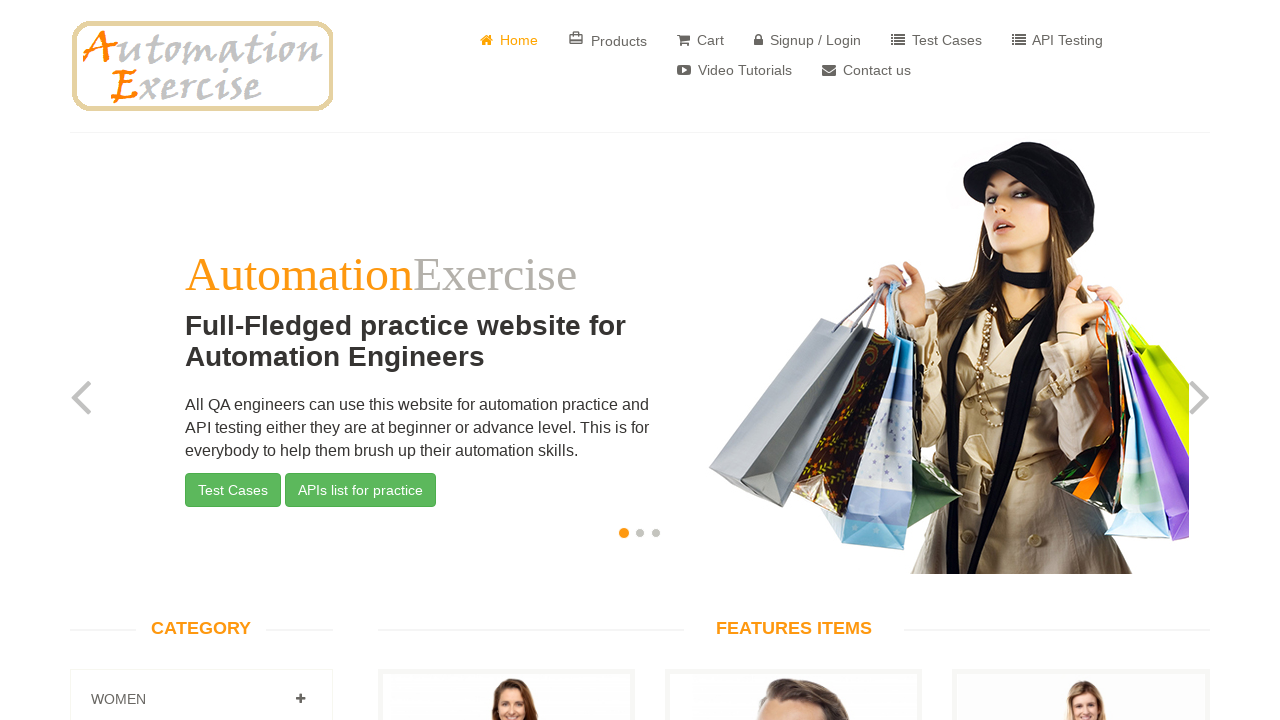

Clicked on Products link at (608, 40) on a[href='/products']
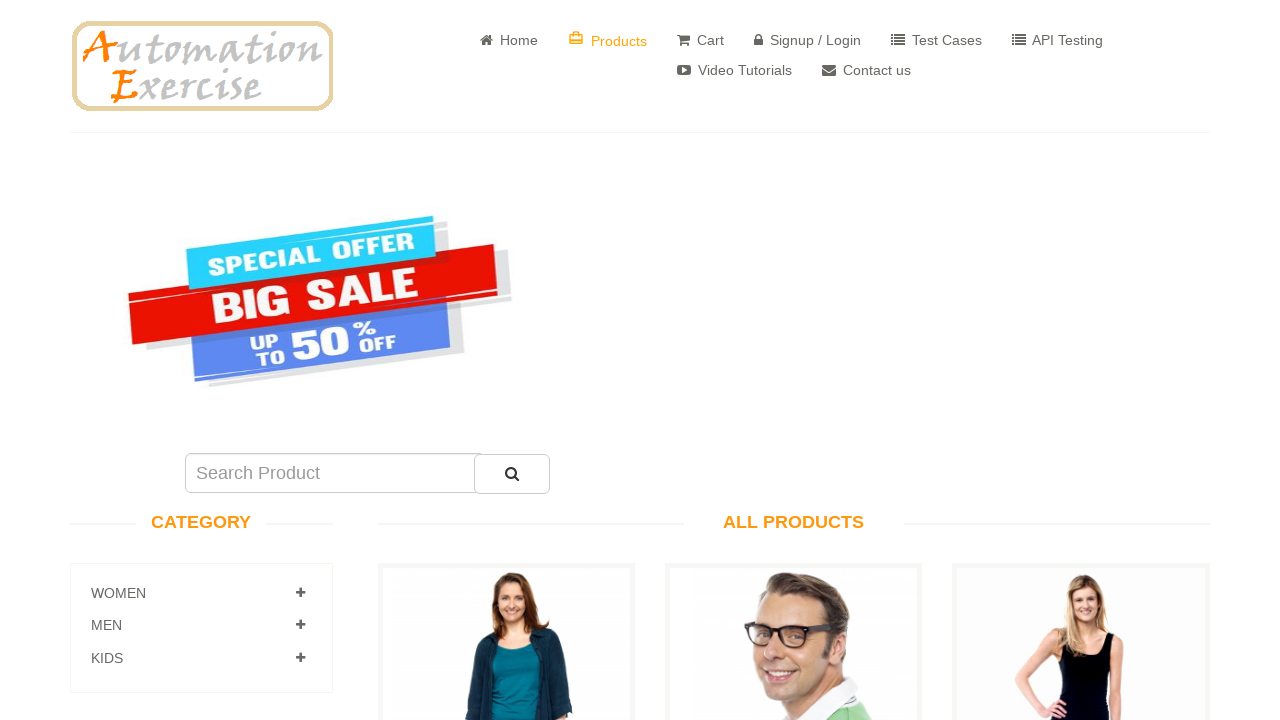

Waited 1 second for page to load
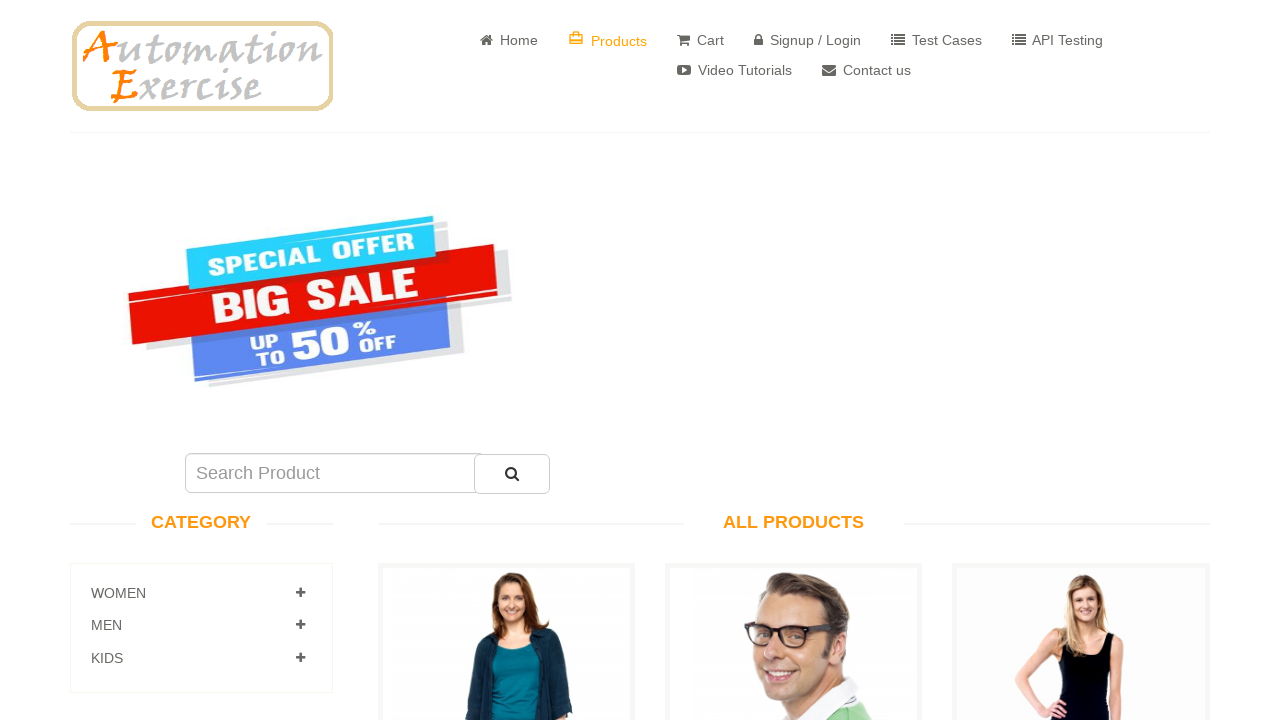

Products page header loaded successfully
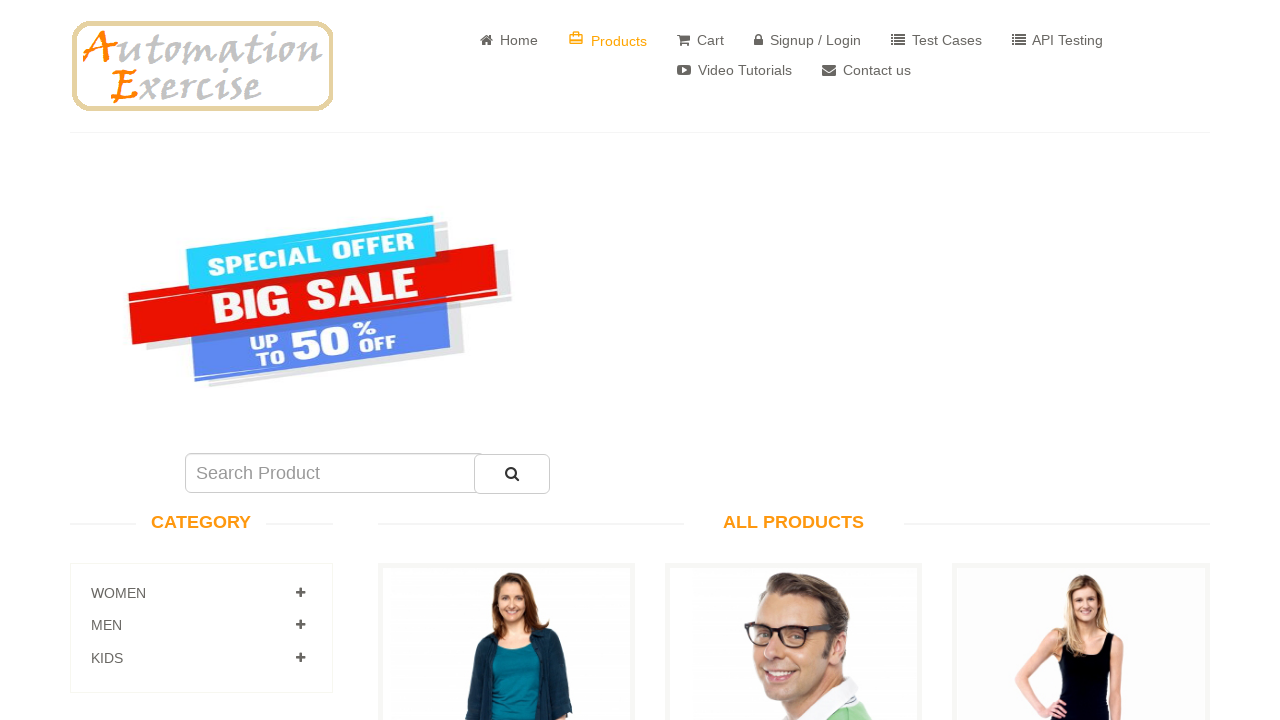

Verified navigation to products page URL
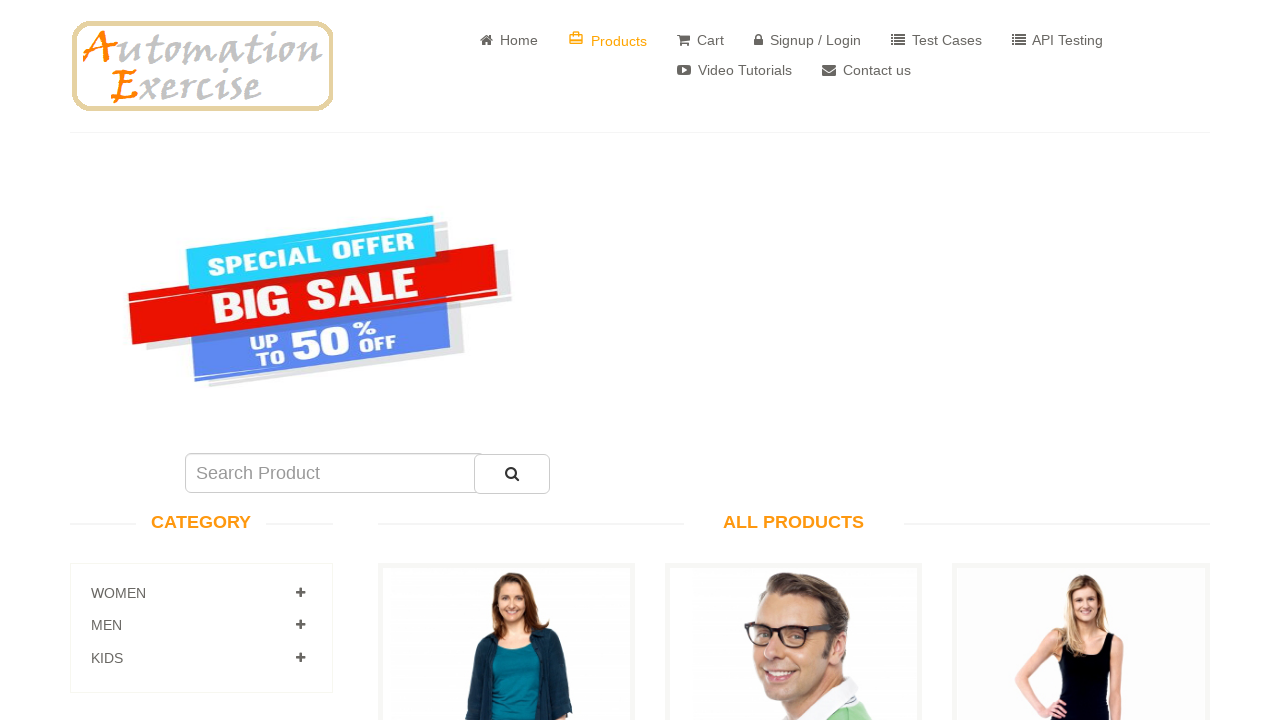

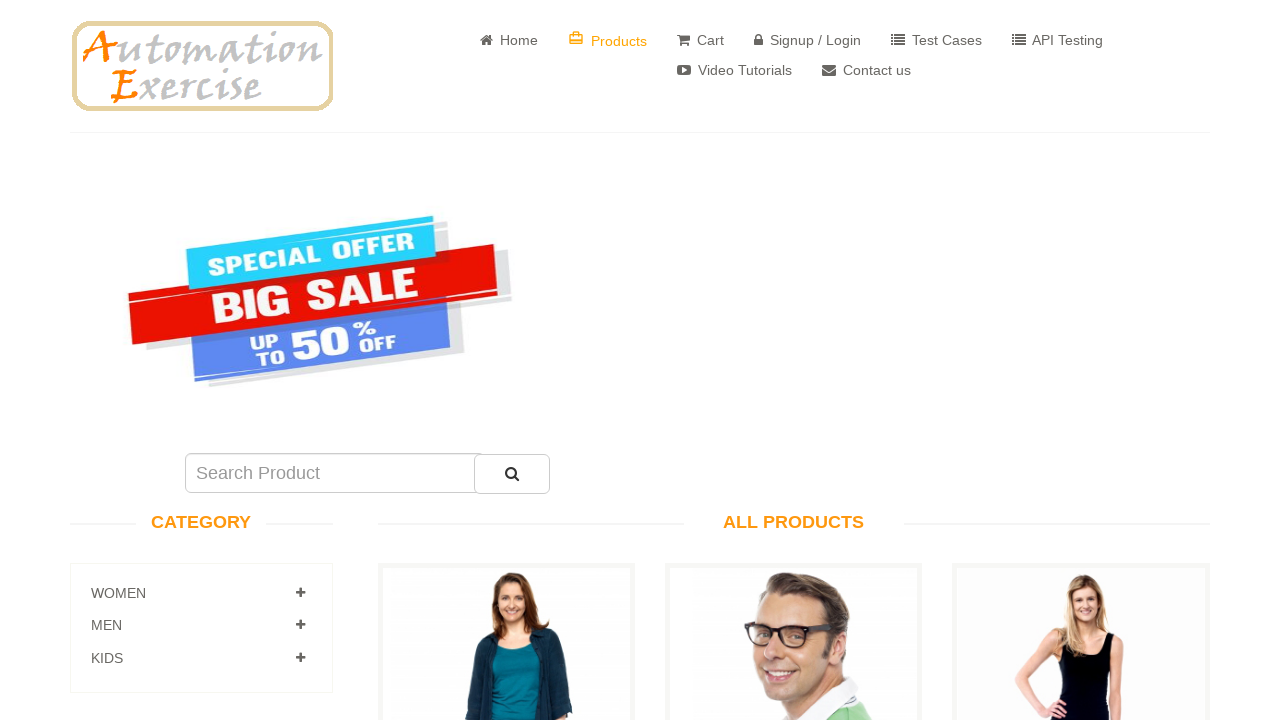